Tests the download button functionality on the Upload and Download page.

Starting URL: https://demoqa.com/upload-download

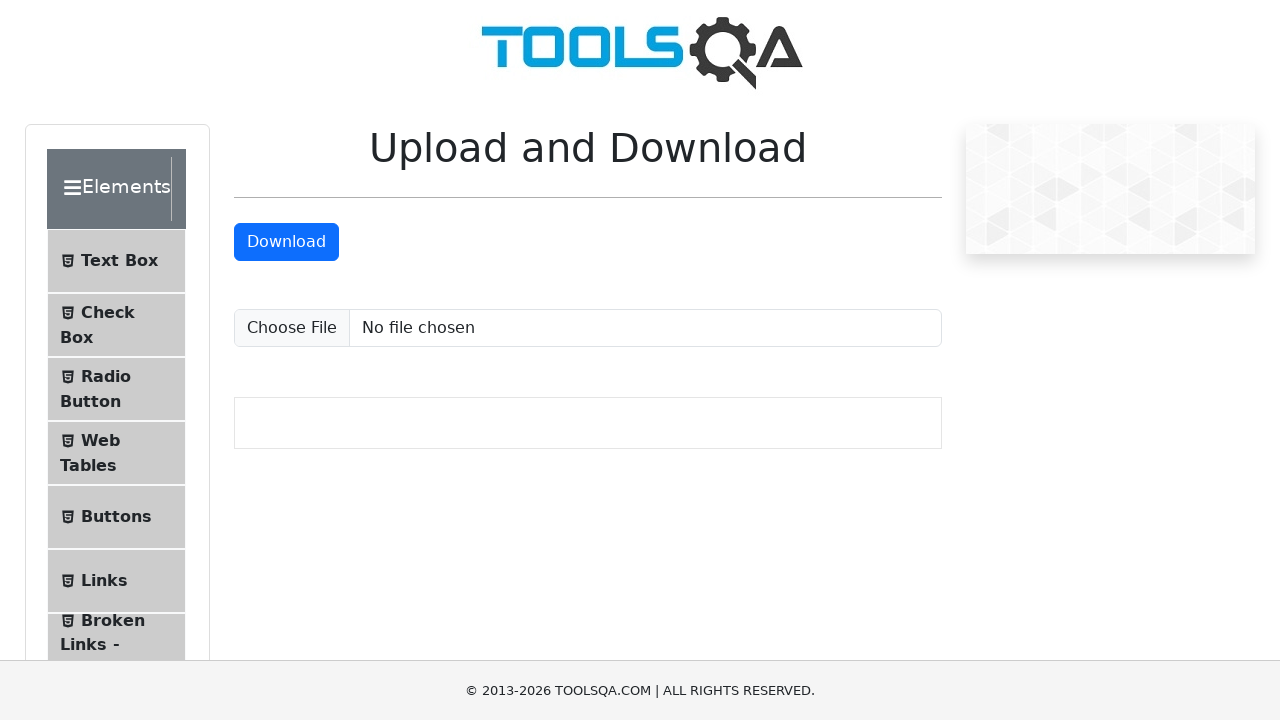

Clicked download button on Upload and Download page at (286, 242) on a#downloadButton
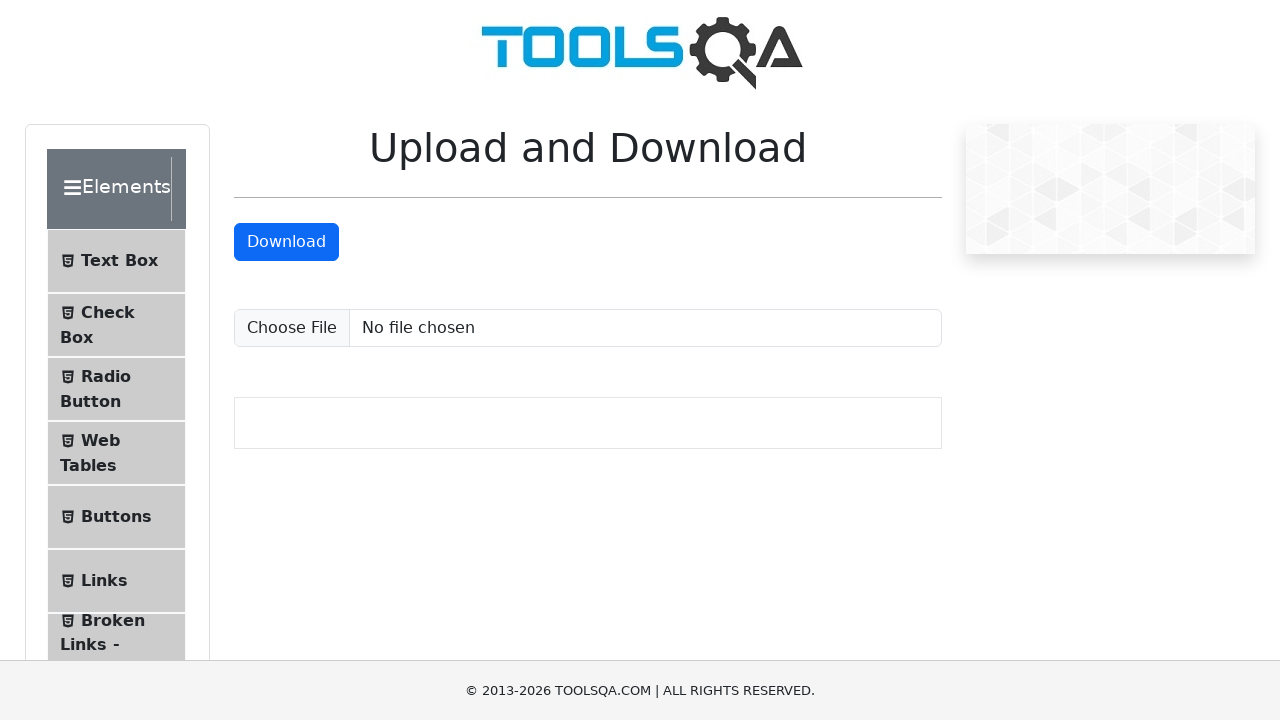

Waited 2 seconds for download to initiate
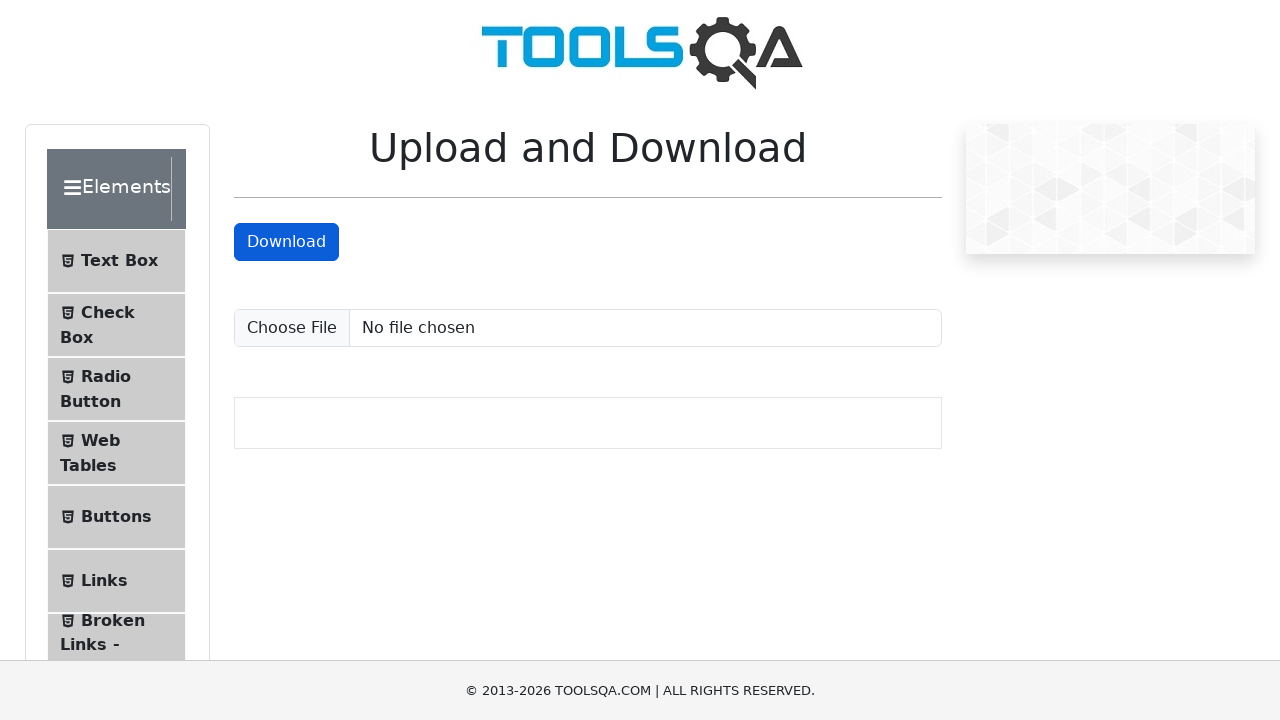

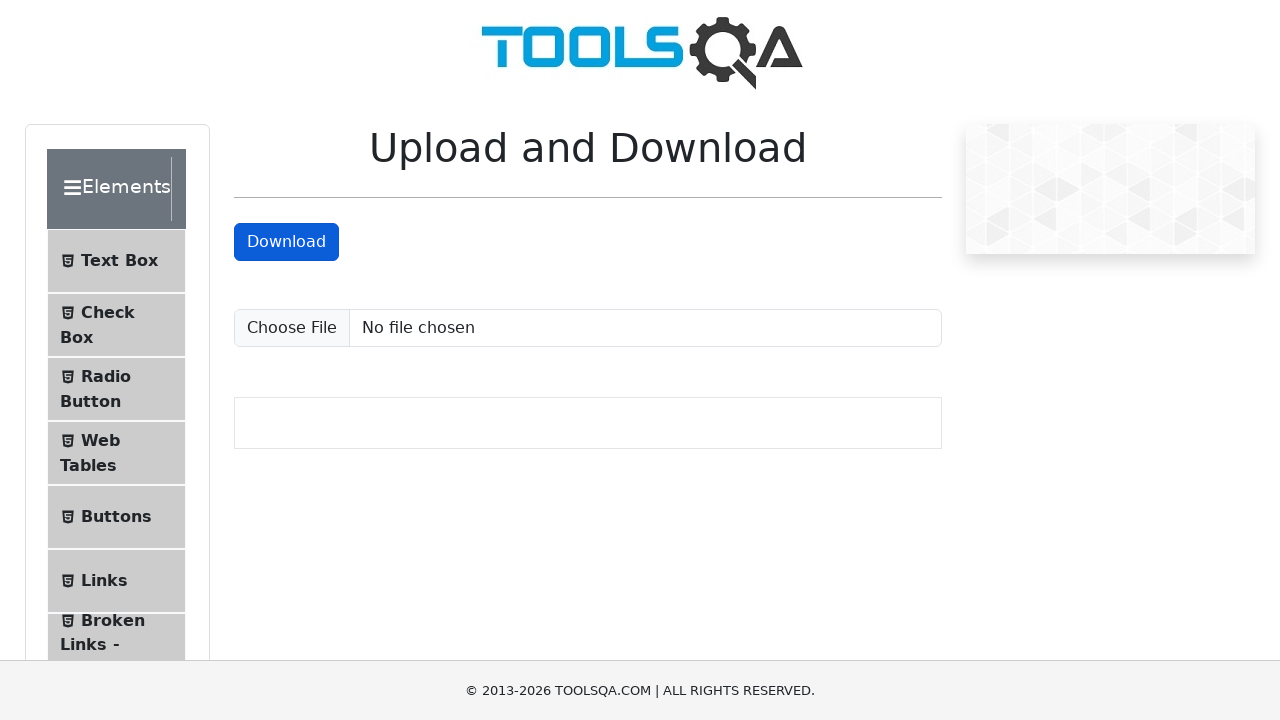